Tests clicking a button with a dynamic ID on the UI Testing Playground site. The page generates a new ID for the button on each load, testing the ability to locate elements without relying on static IDs.

Starting URL: http://uitestingplayground.com/dynamicid

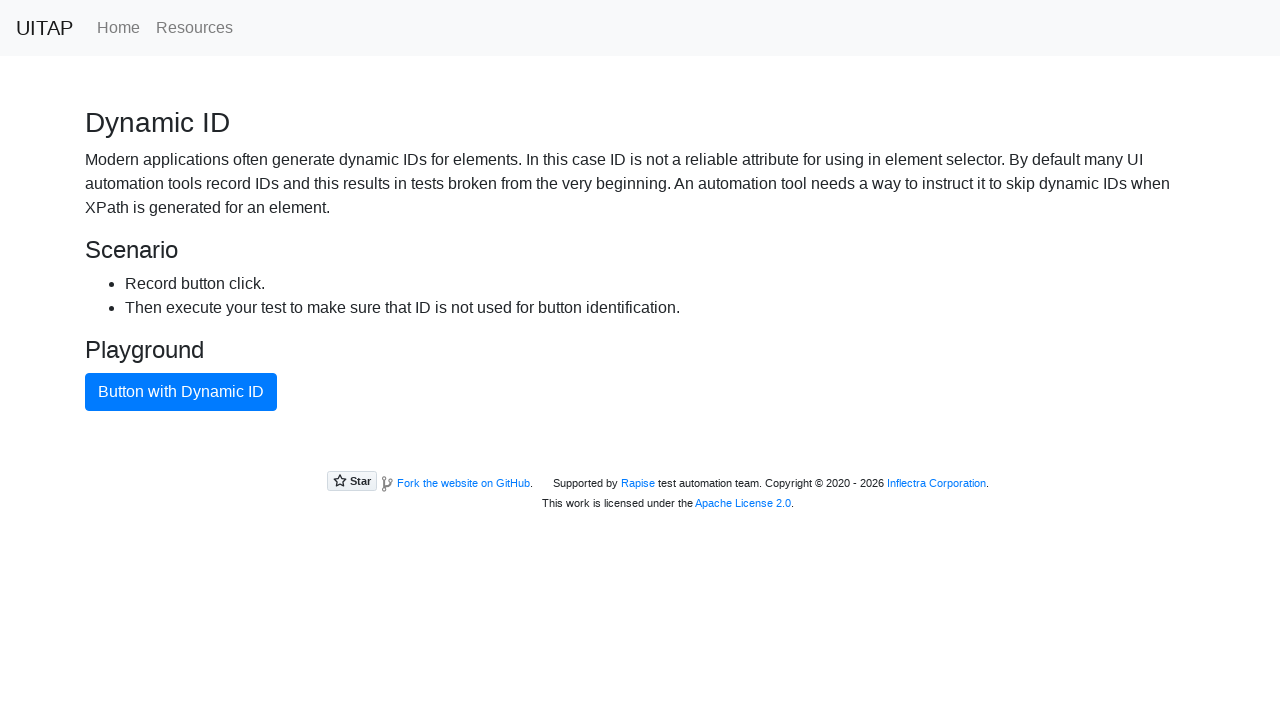

Navigated to UI Testing Playground dynamic ID page
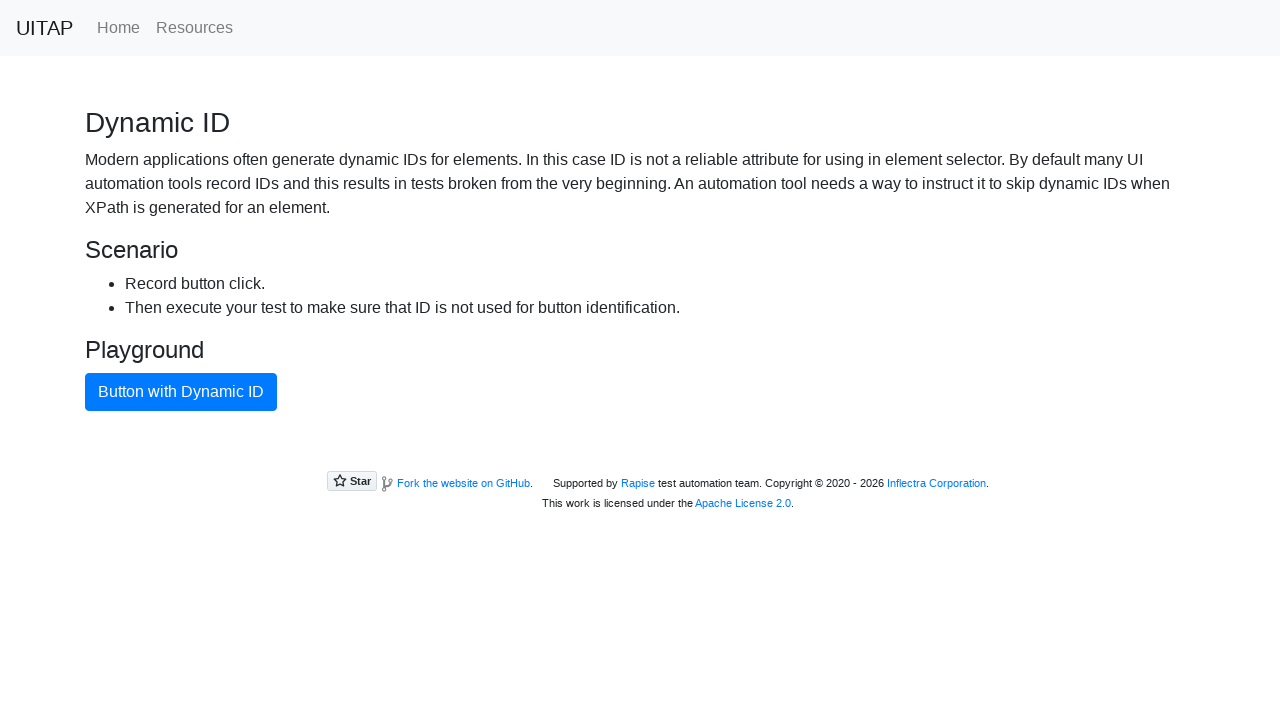

Clicked the primary button with dynamic ID at (181, 392) on .btn-primary
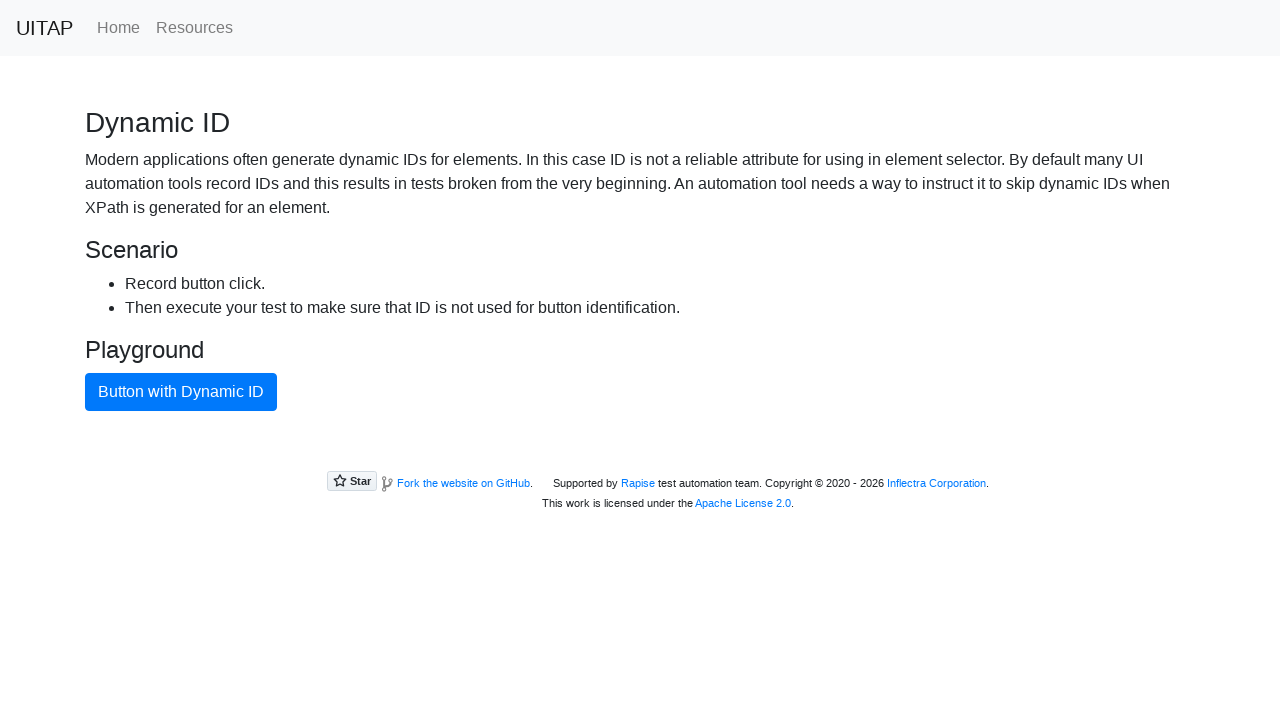

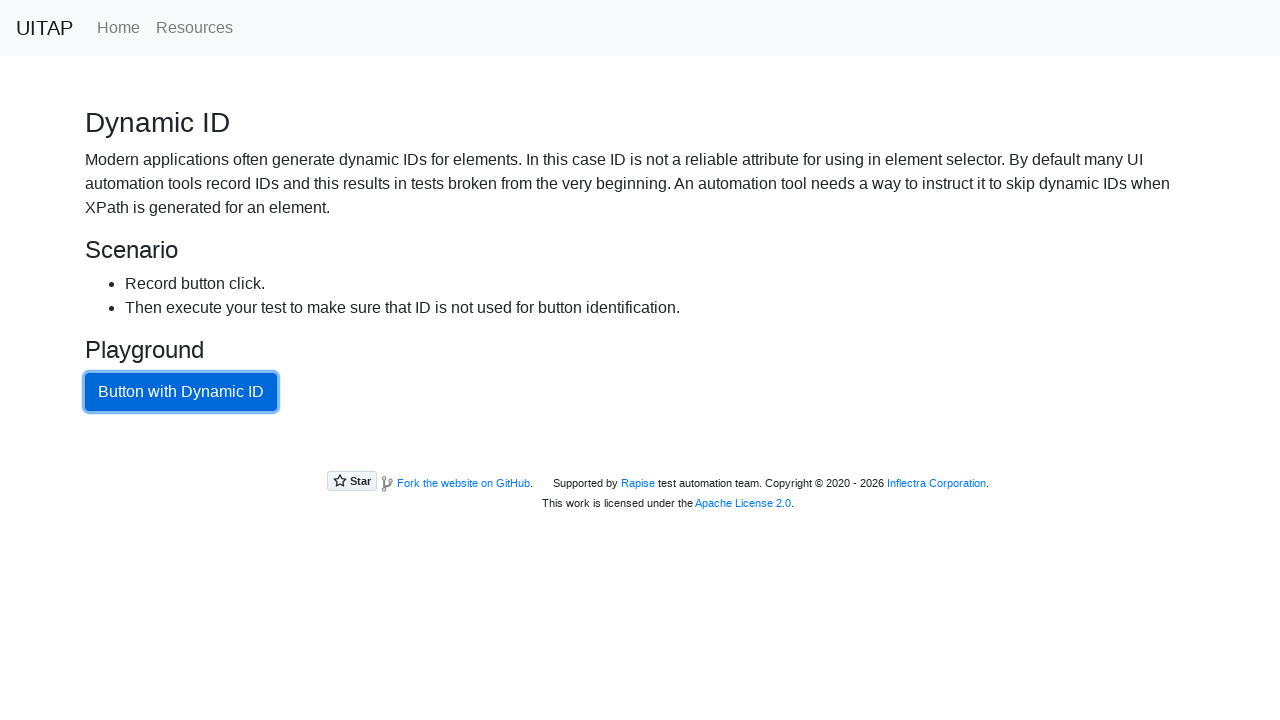